Tests interactive passenger dropdown by clicking to add adults

Starting URL: https://rahulshettyacademy.com/dropdownsPractise/

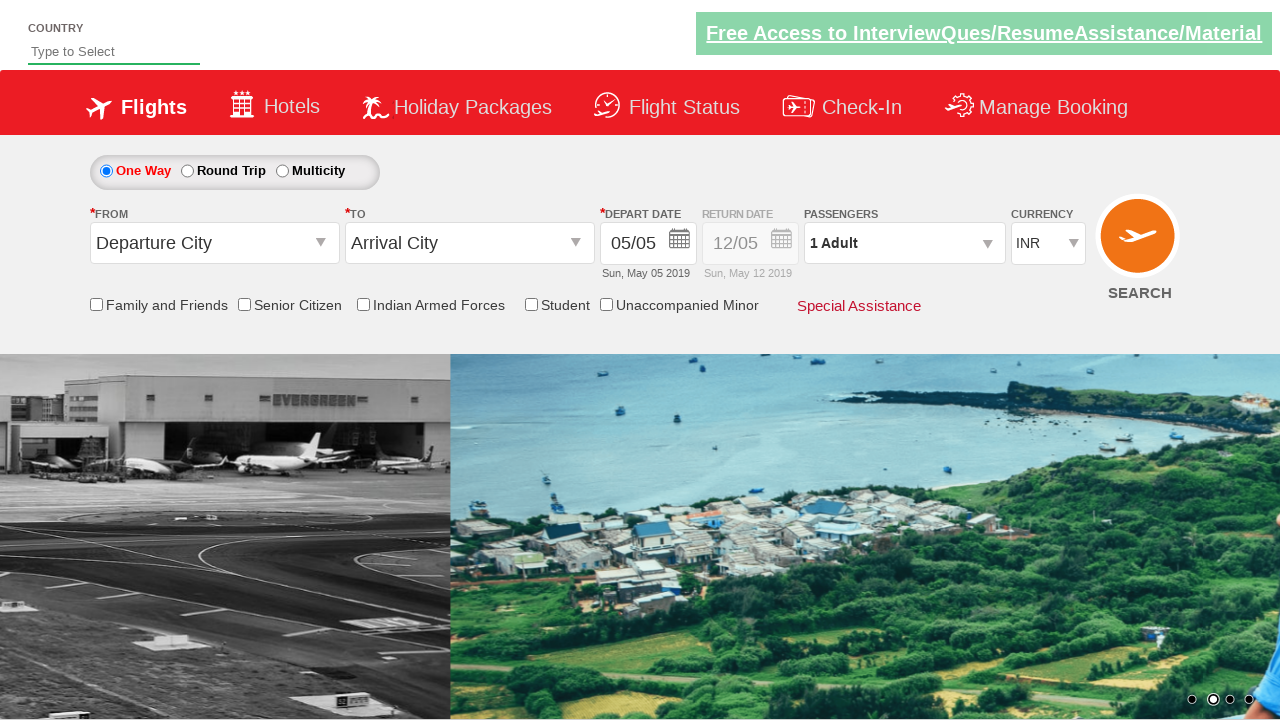

Clicked passenger dropdown to open at (904, 243) on #divpaxinfo
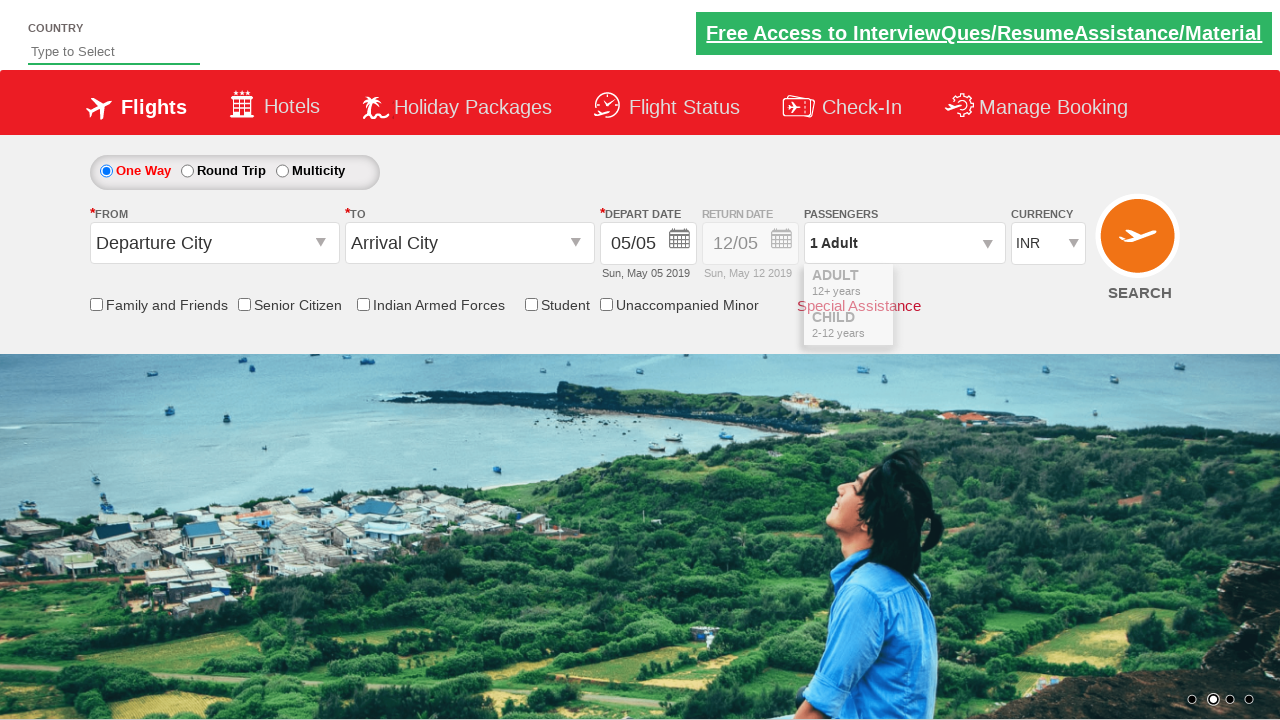

Clicked '+' button to add first adult at (982, 288) on #hrefIncAdt
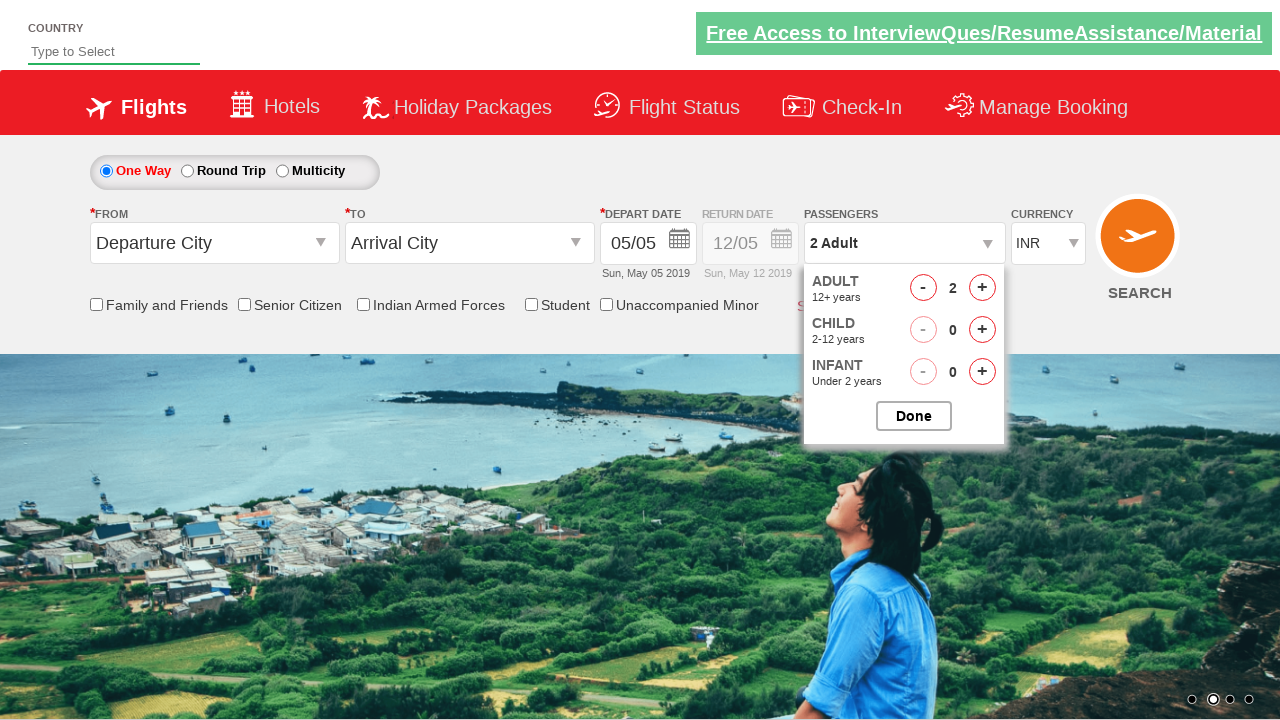

Clicked '+' button to add second adult at (982, 288) on #hrefIncAdt
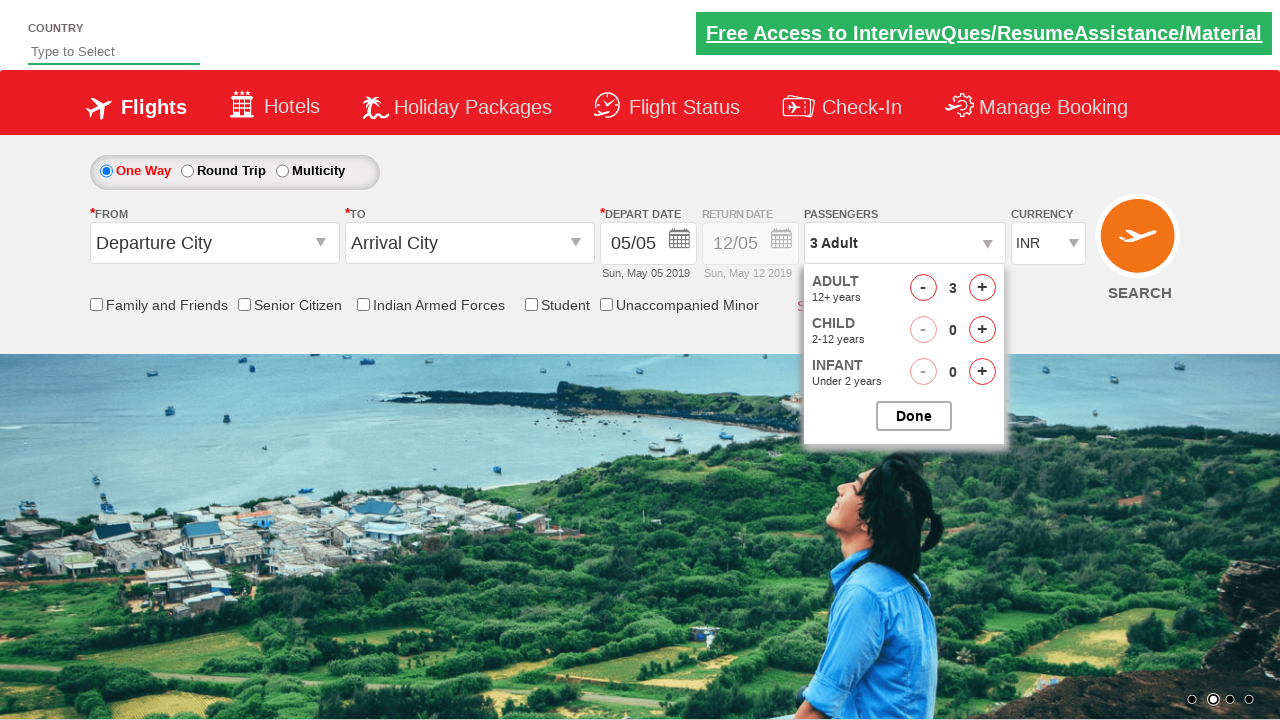

Closed the passenger selection dropdown at (914, 416) on #btnclosepaxoption
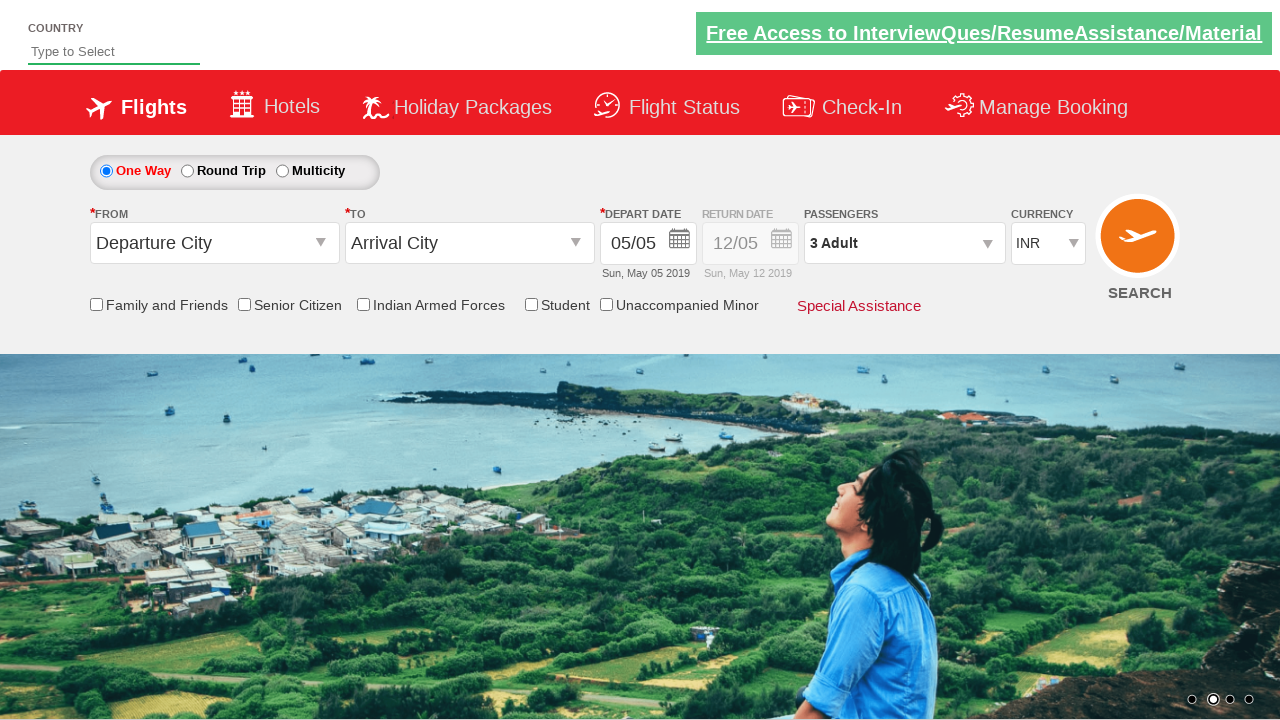

Verified passenger dropdown displays '3 Adult'
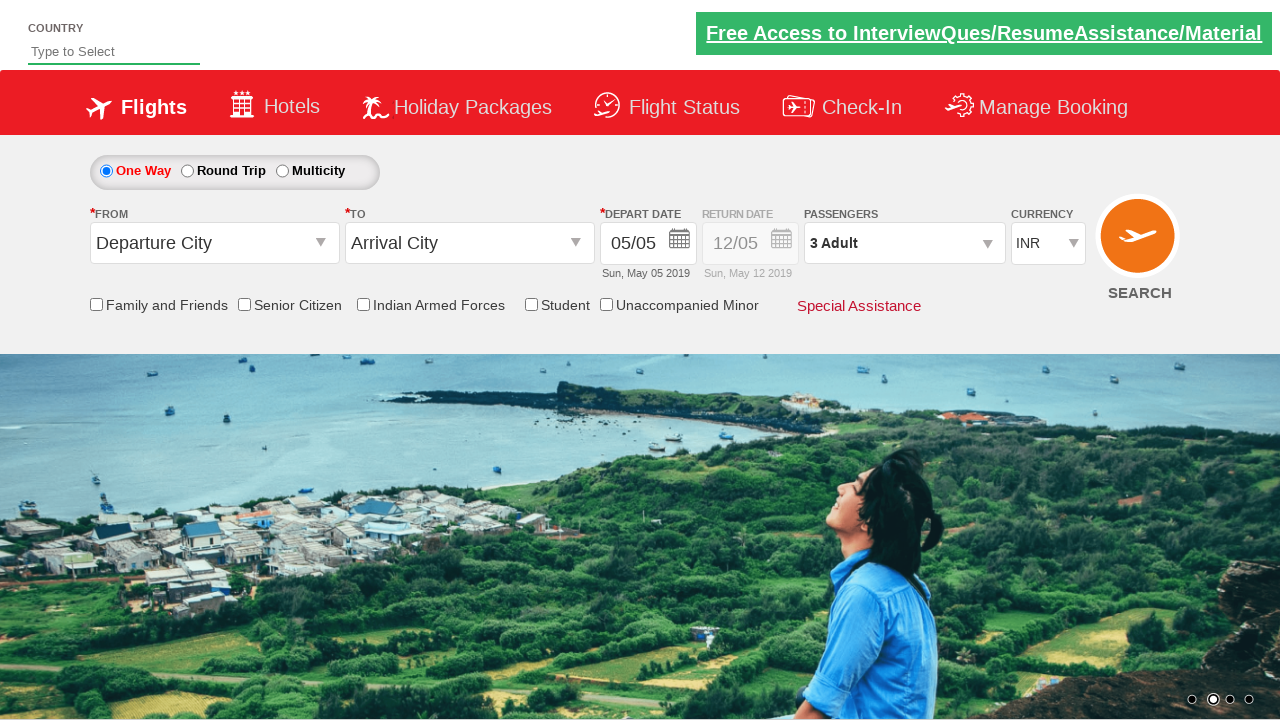

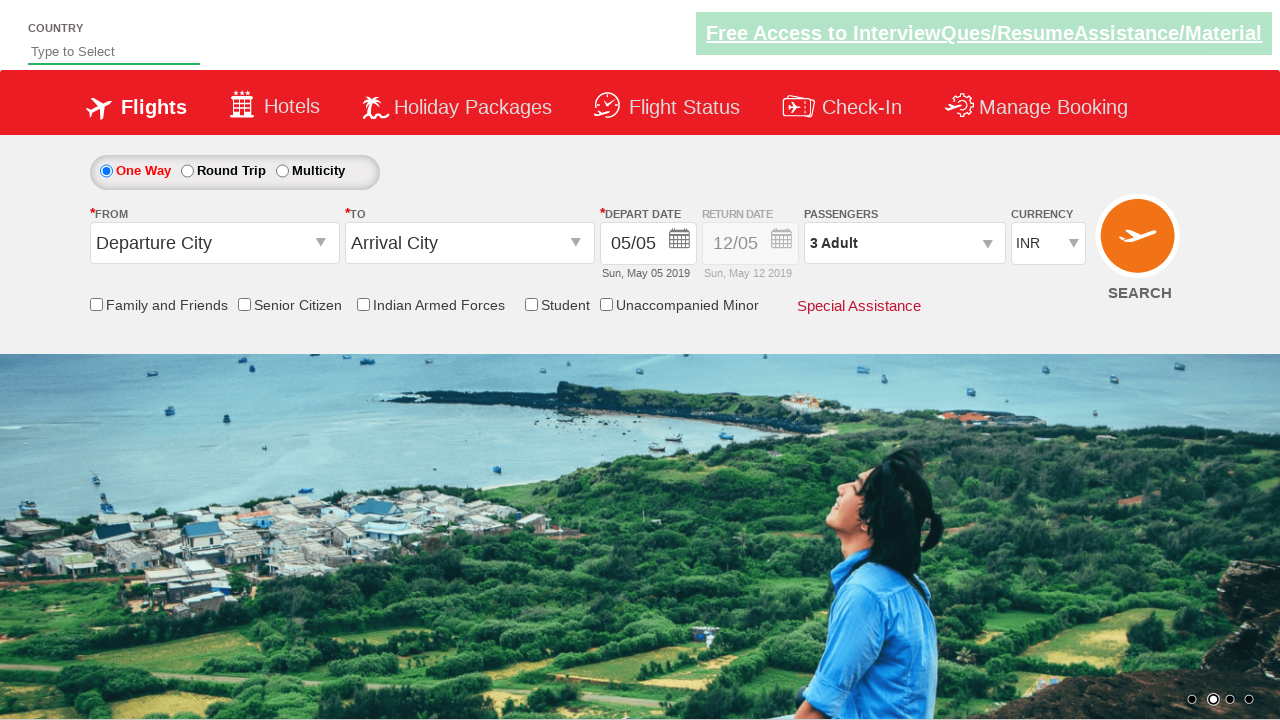